Tests user registration form validation by attempting to register with a Cyrillic password and verifying the error message appears

Starting URL: https://b2c.passport.rt.ru/

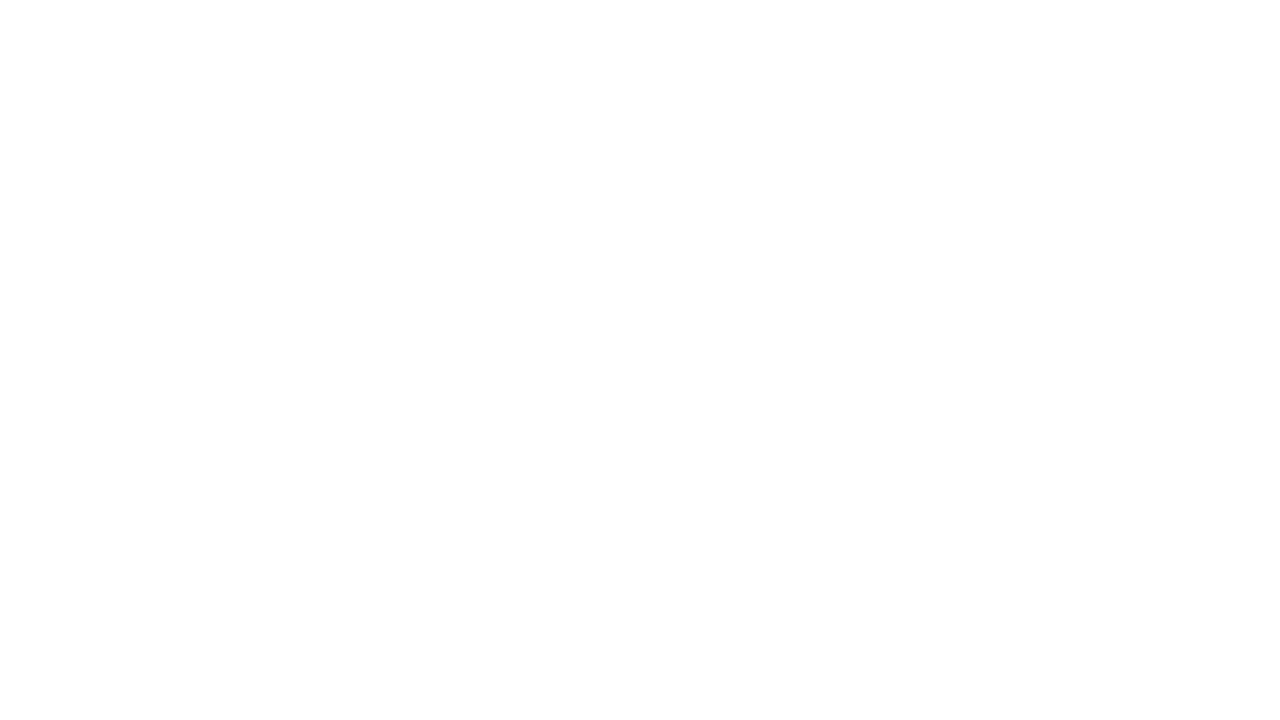

Waited for page to load (5000ms)
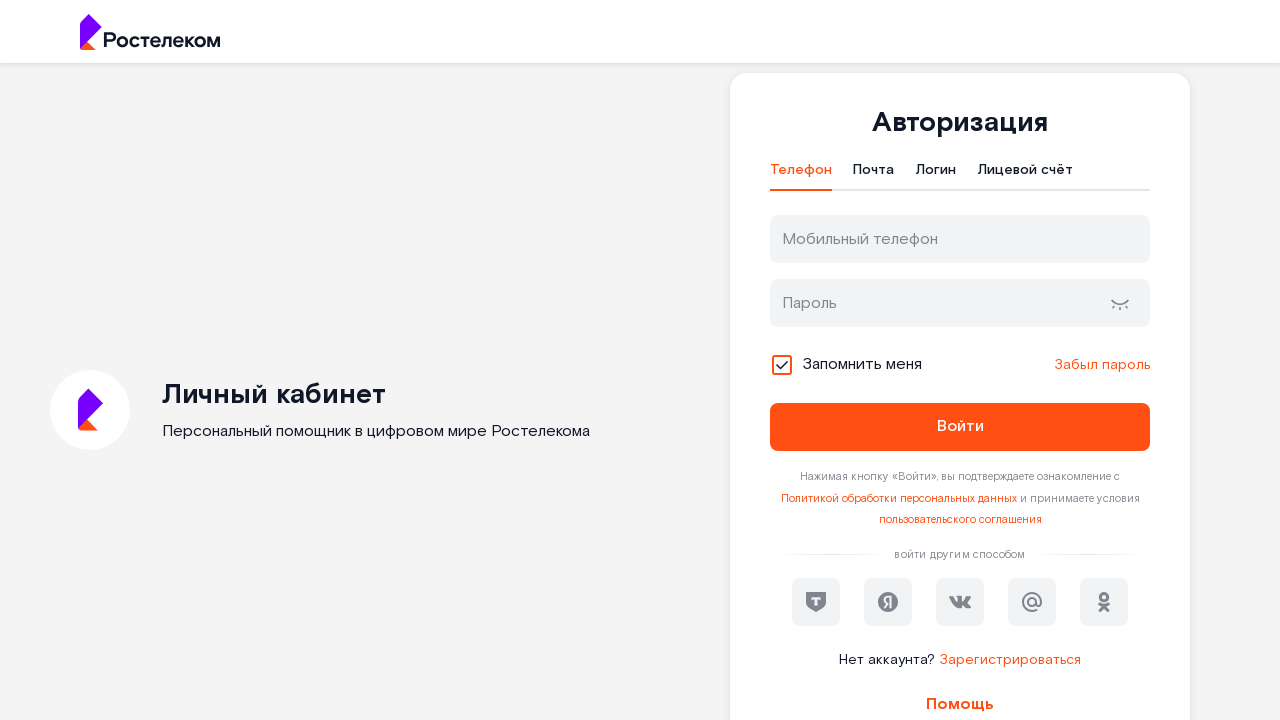

Clicked registration button at (1010, 660) on #kc-register
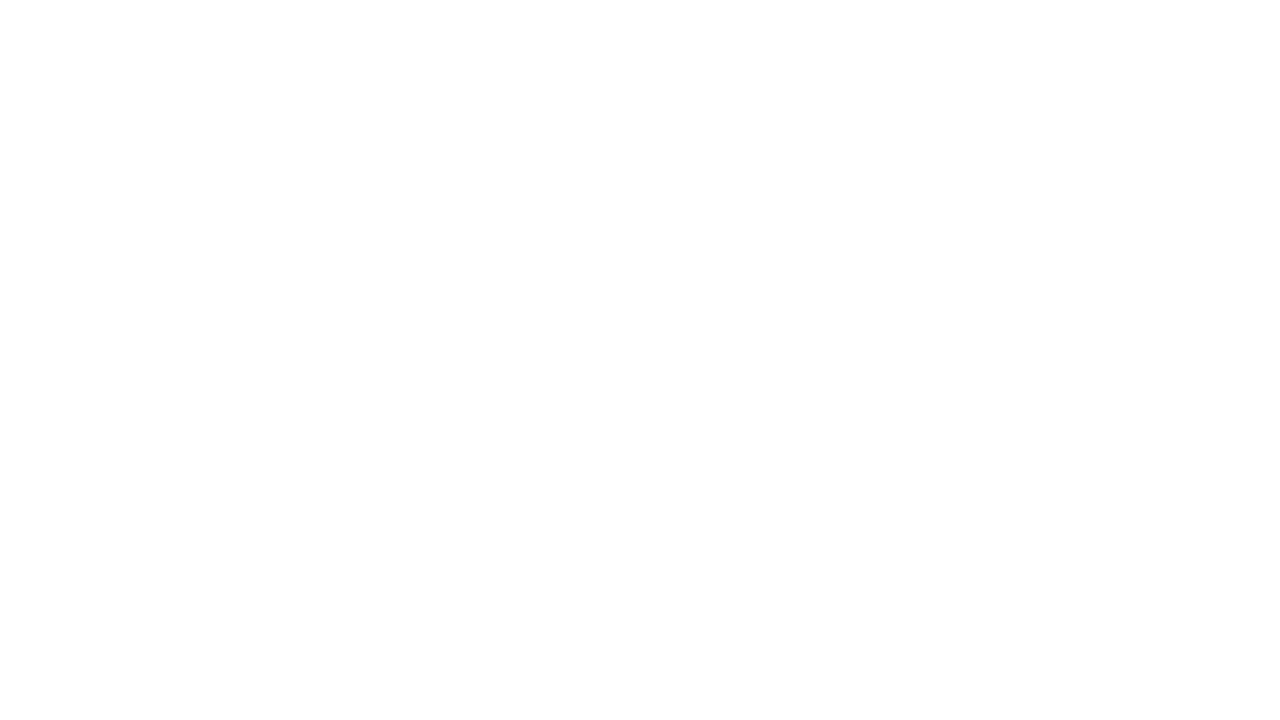

Filled first name field with 'Алла' on input[name='firstName']
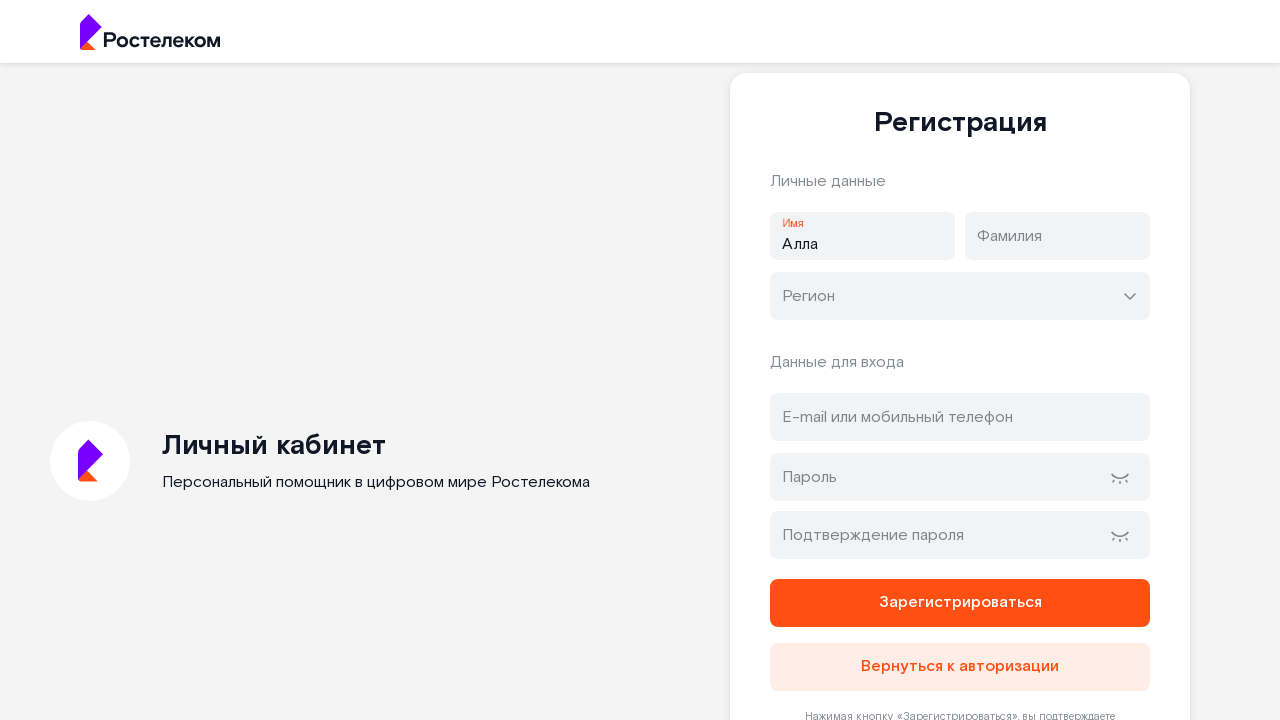

Waited after entering first name (5000ms)
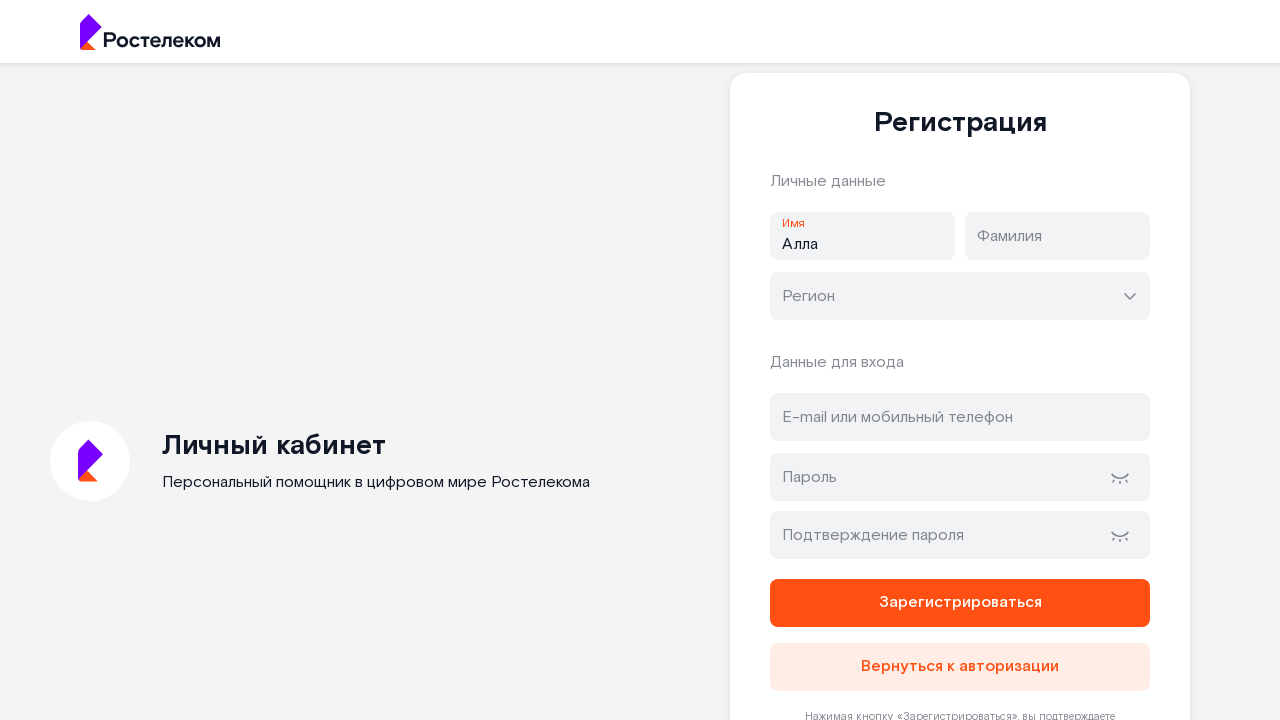

Filled last name field with 'Иванова' on input[name='lastName']
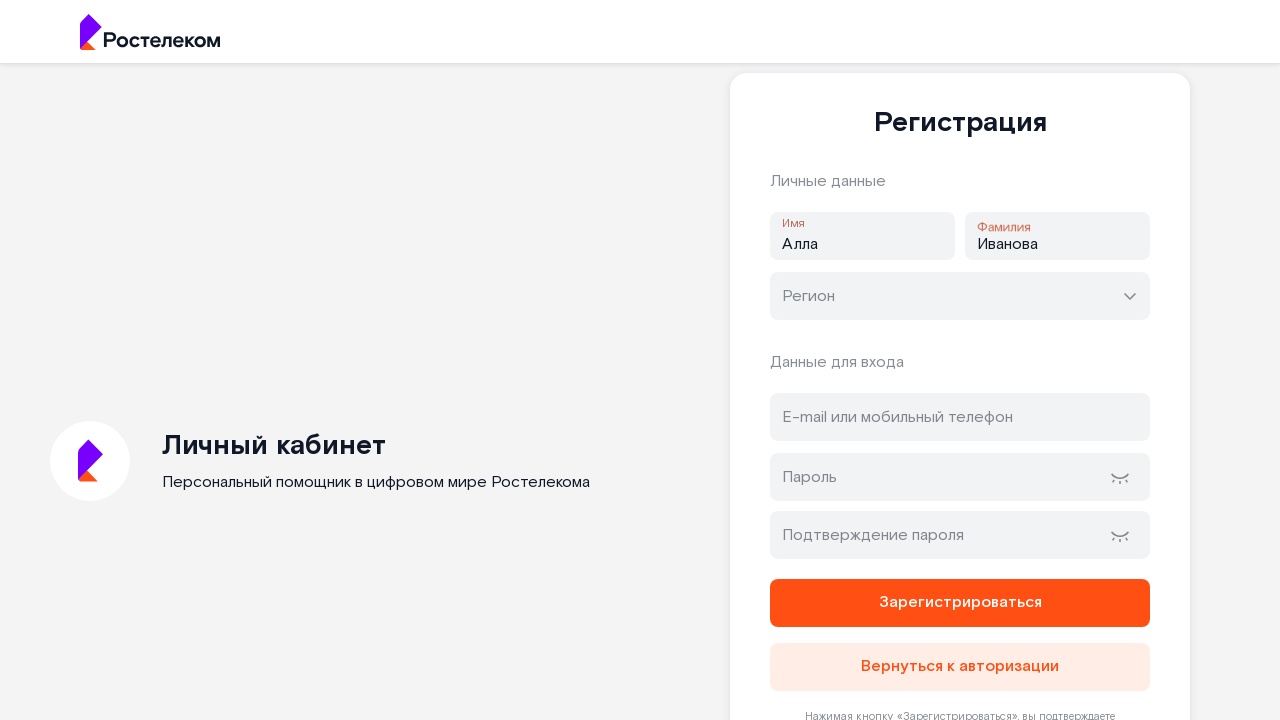

Clicked region selection field at (960, 296) on xpath=//input[@autocomplete='new-password']
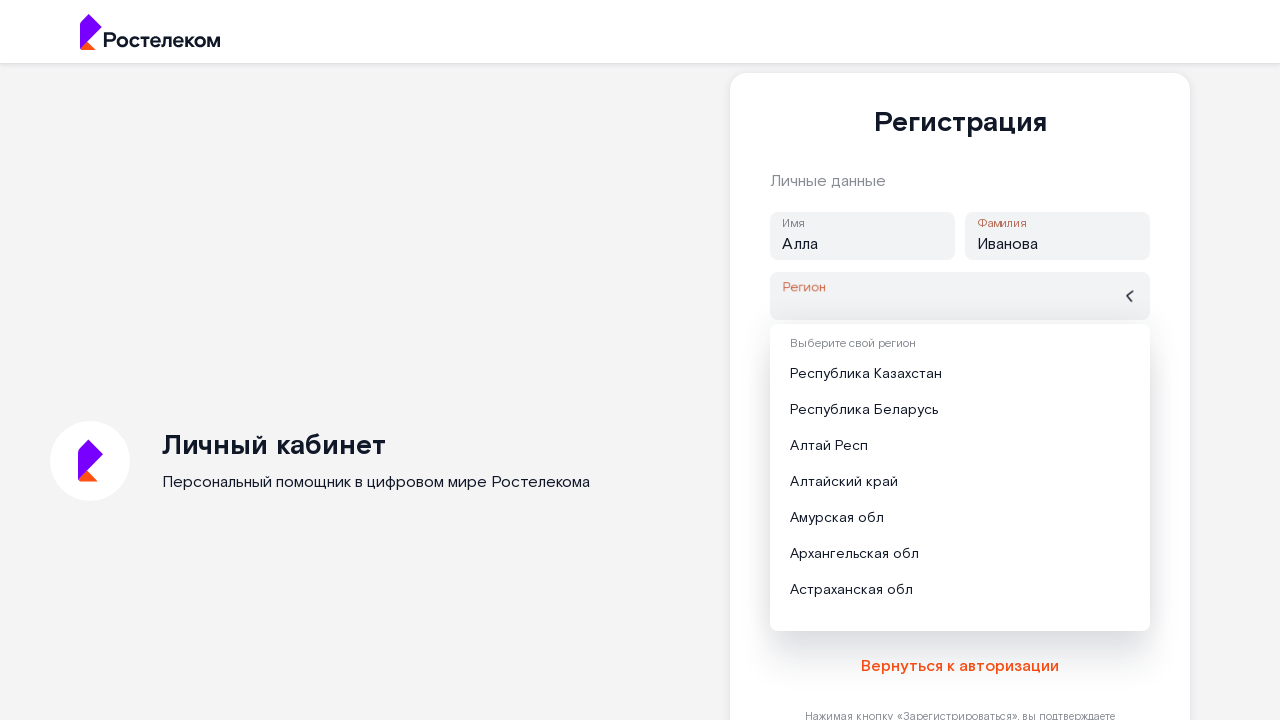

Filled region field with 'Москва' on //input[@autocomplete='new-password']
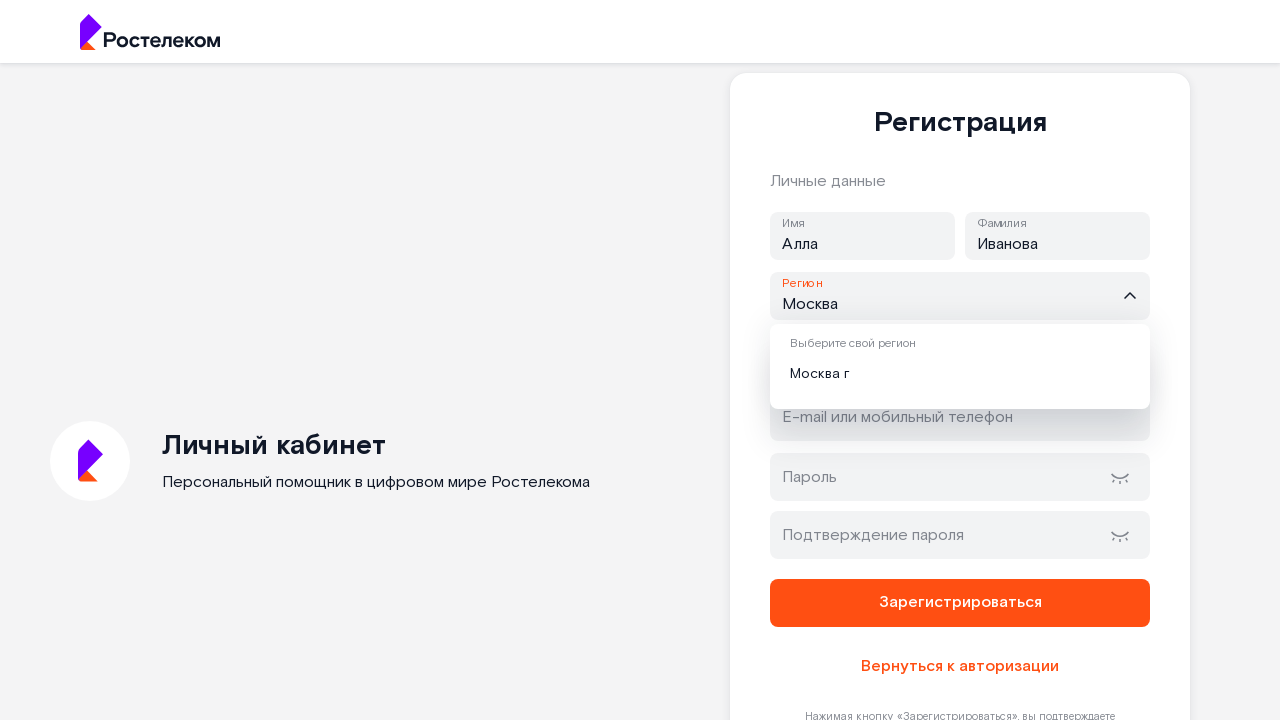

Filled email field with '86alena86@mail.ru' on #address
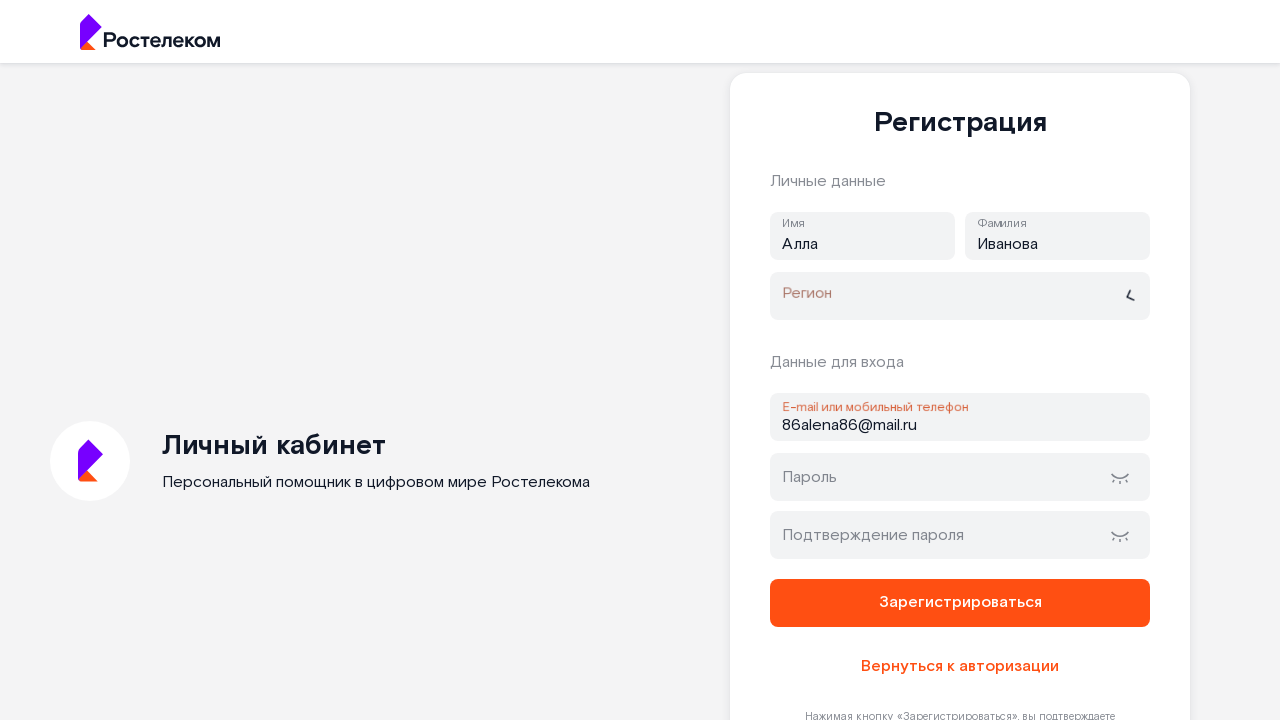

Filled password field with Cyrillic characters 'рпрпорлорлорд' on #password
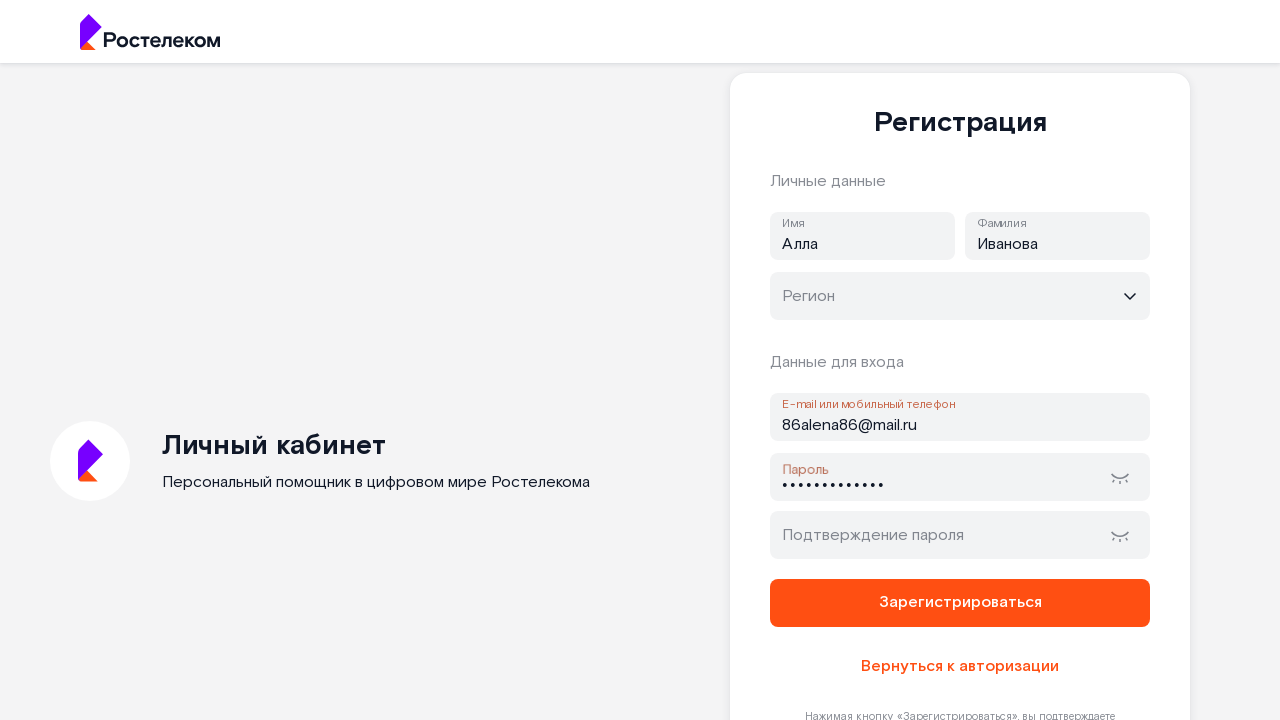

Filled password confirmation field with same Cyrillic characters on #password-confirm
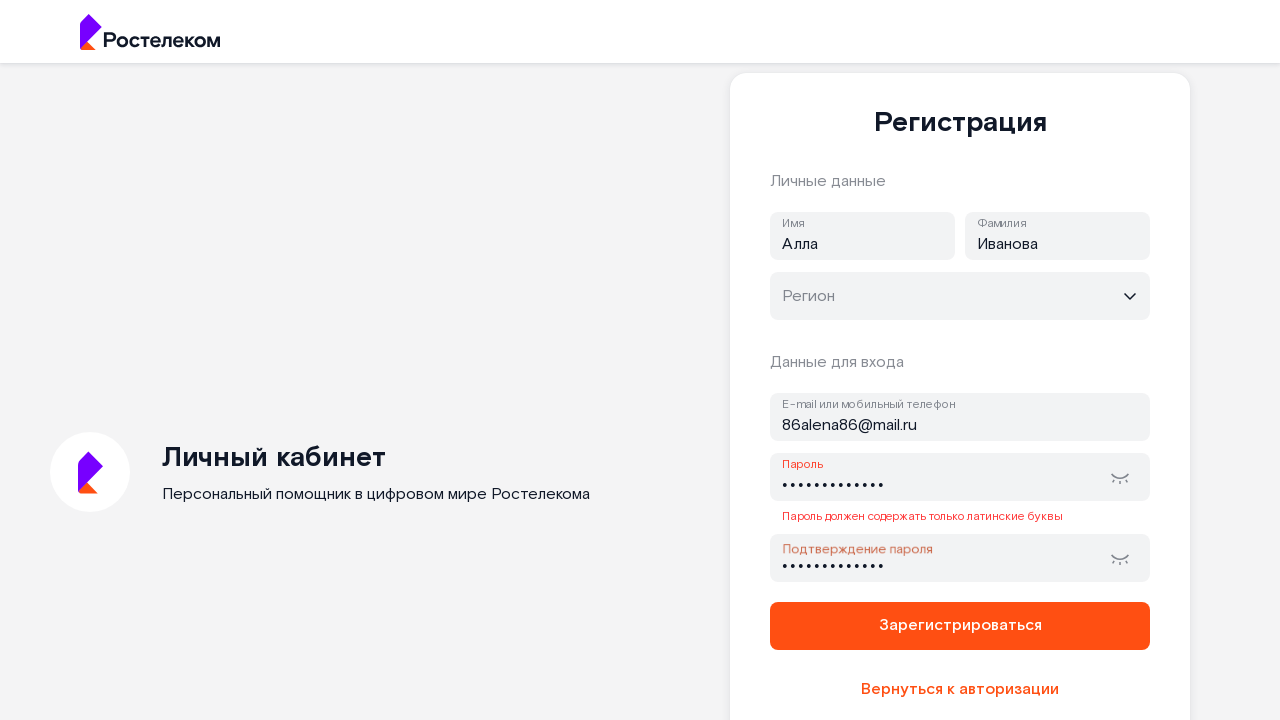

Waited for error message to appear (10000ms)
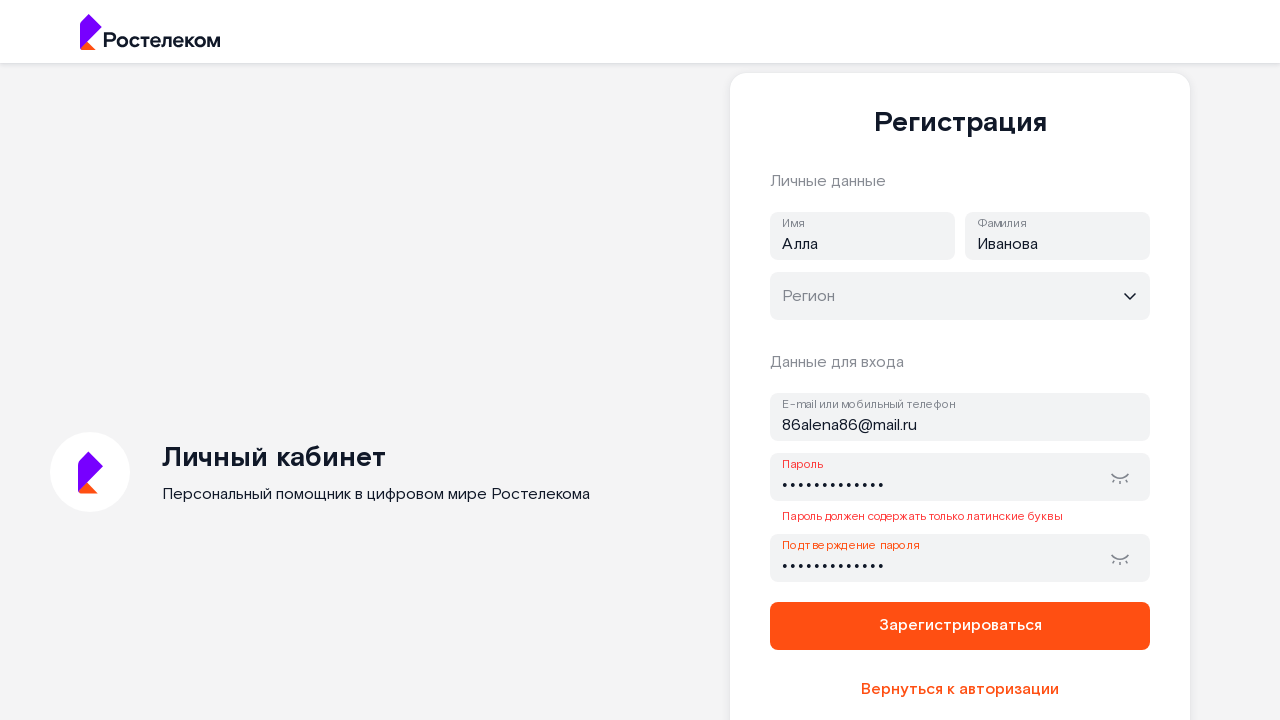

Located error message element
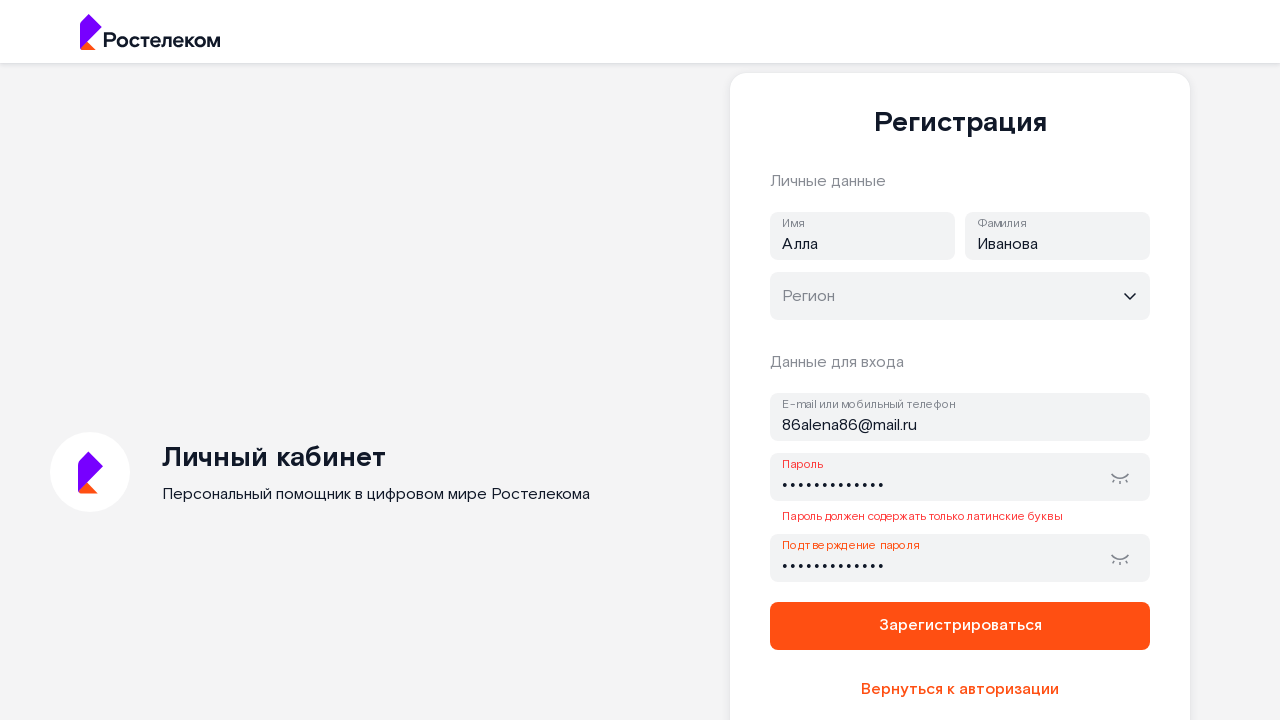

Verified error message: 'Пароль должен содержать только латинские буквы'
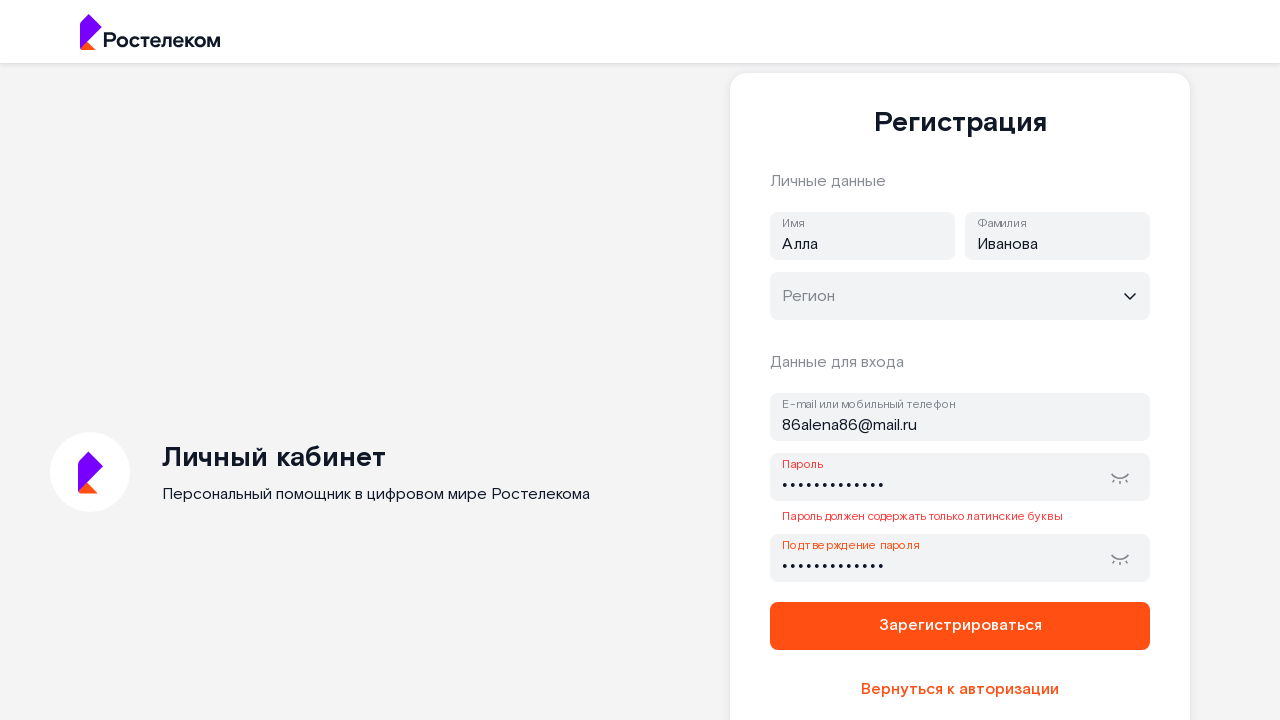

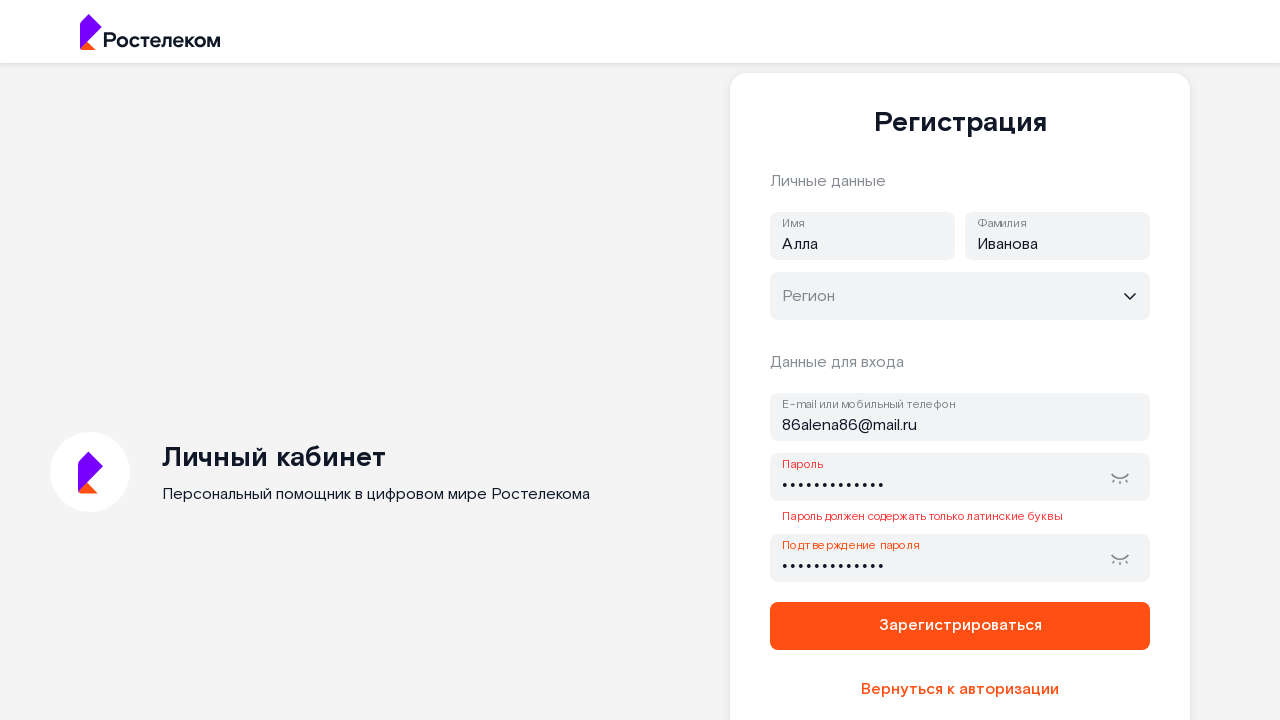